Tests e-commerce cart functionality by adding a product to cart and proceeding to checkout

Starting URL: https://bstackdemo.com/

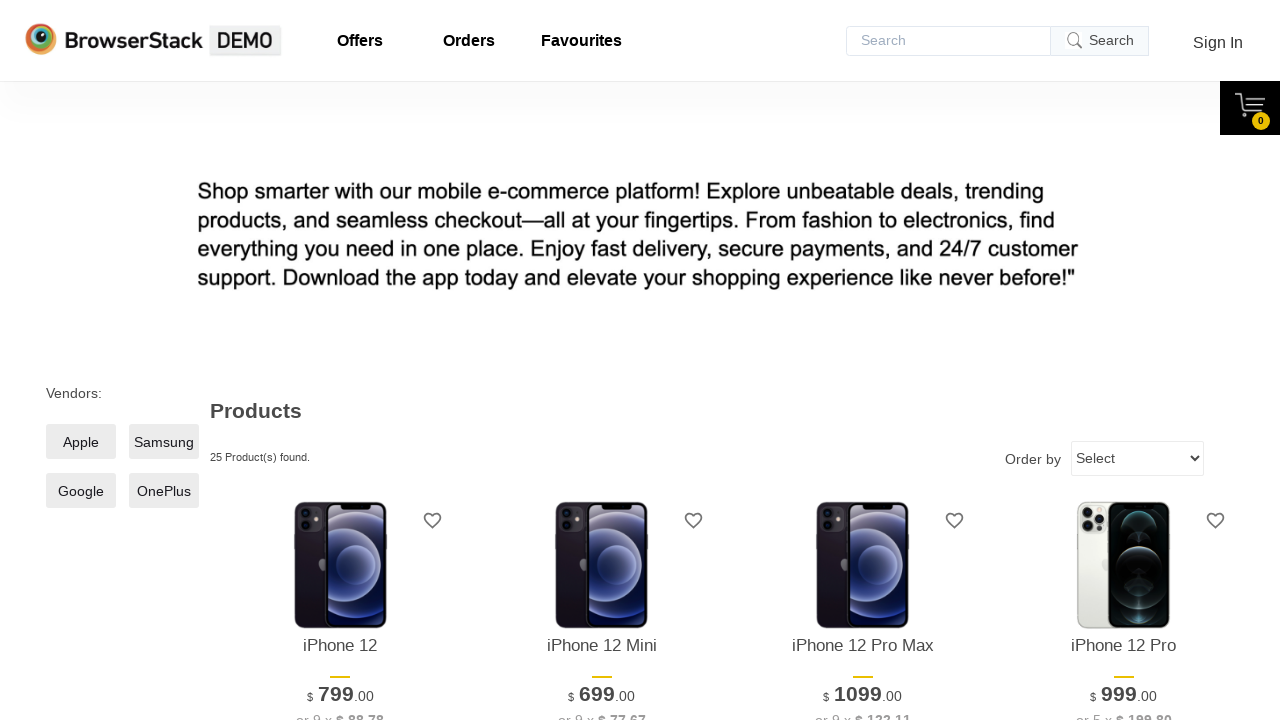

Clicked 'Add to cart' button for product with id='3' at (863, 361) on xpath=//div[@id='3']//div[@class='shelf-item__buy-btn'][normalize-space()='Add t
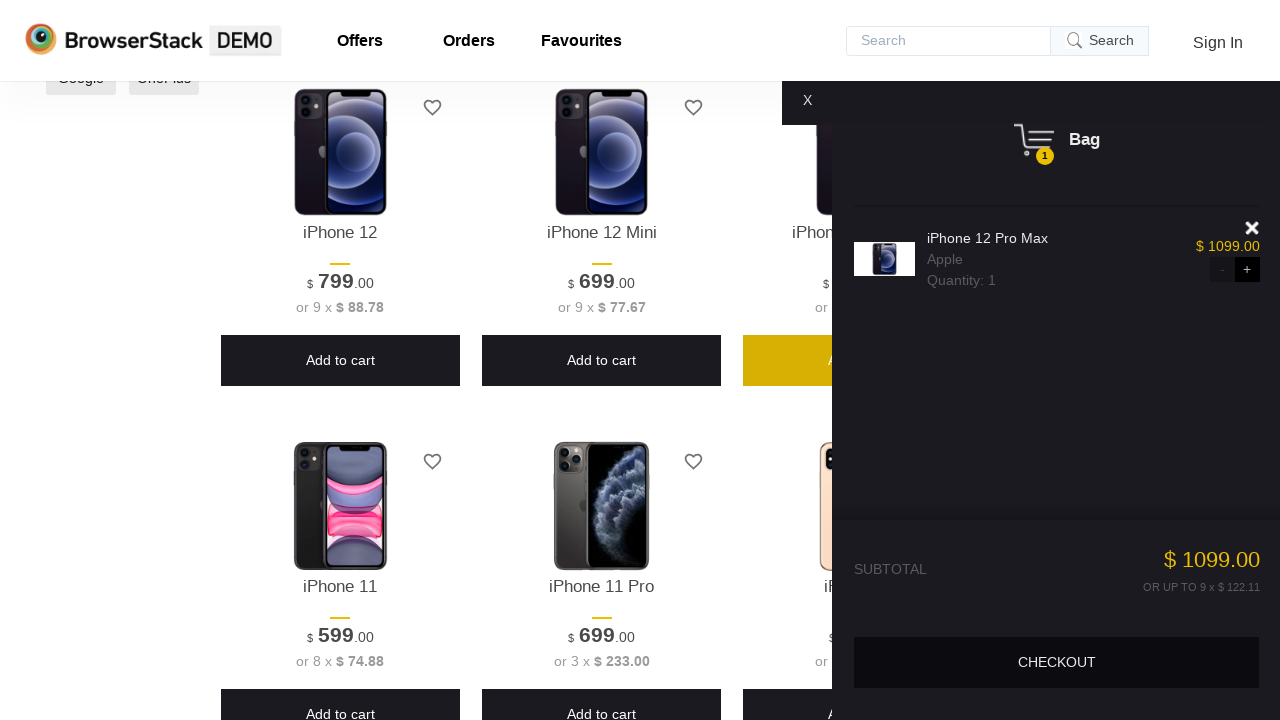

Checkout/buy button loaded and is visible
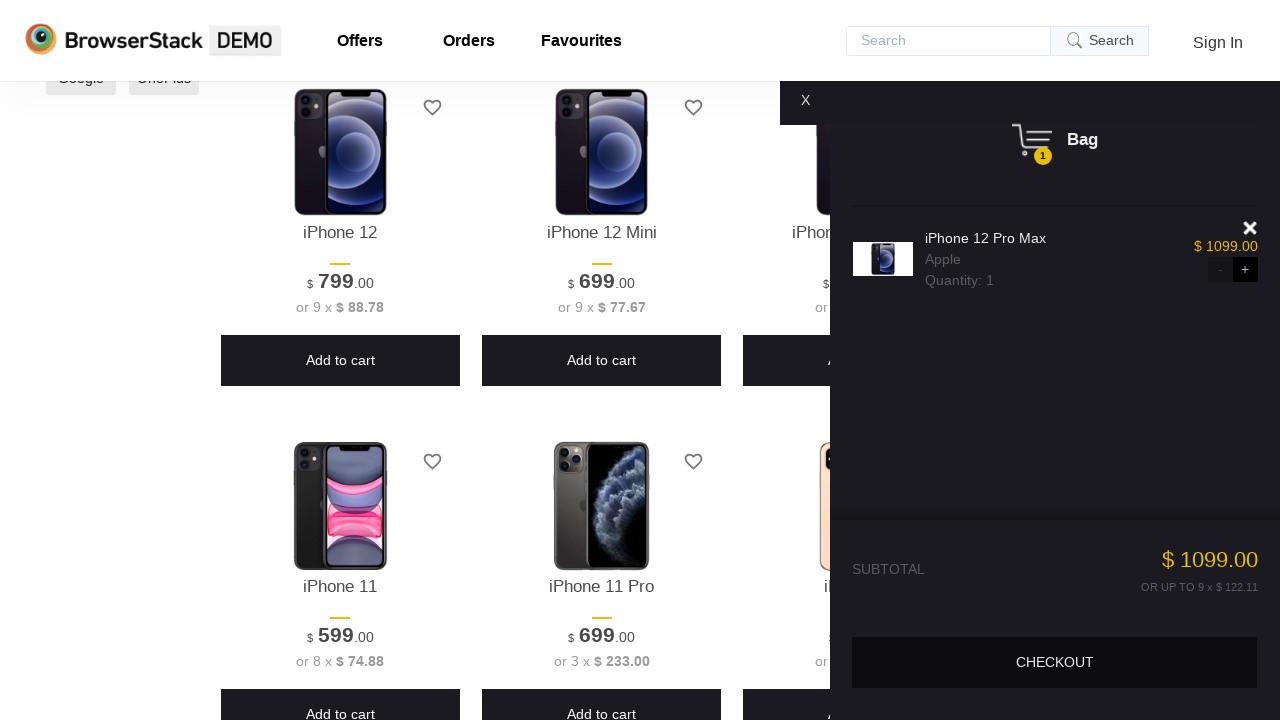

Clicked checkout/buy button to proceed to checkout at (1055, 662) on xpath=//div[@class='buy-btn']
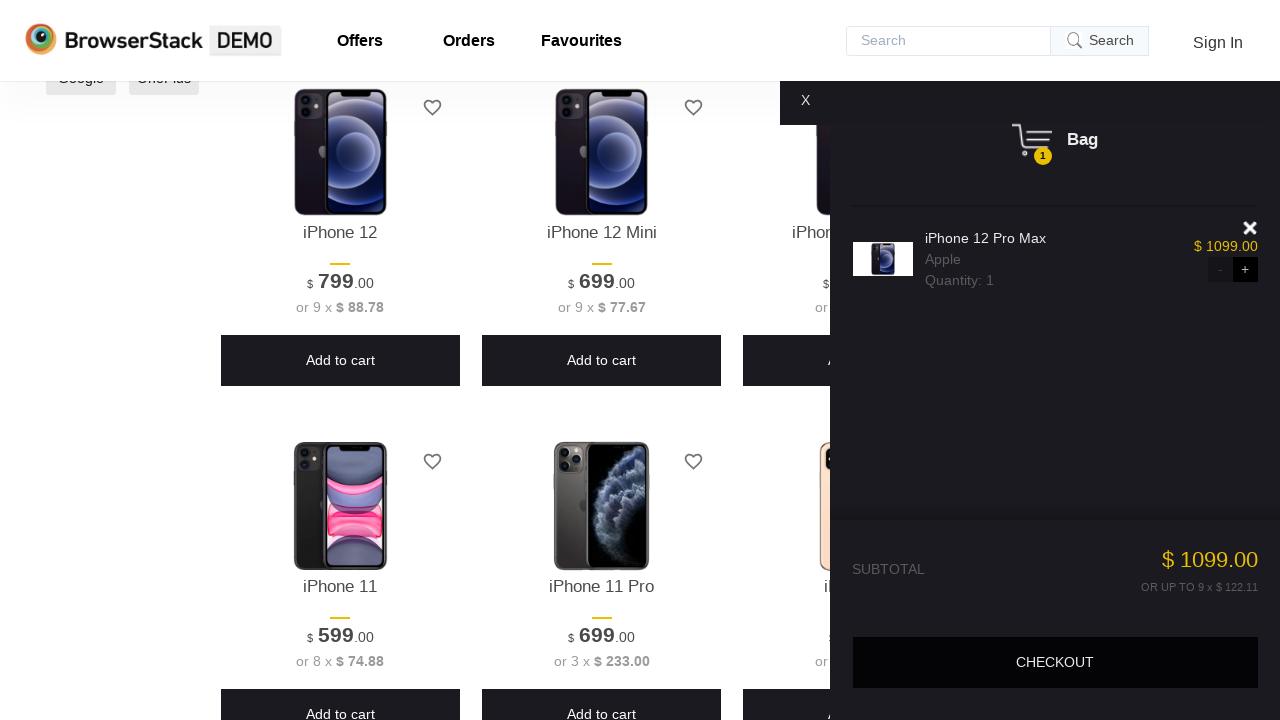

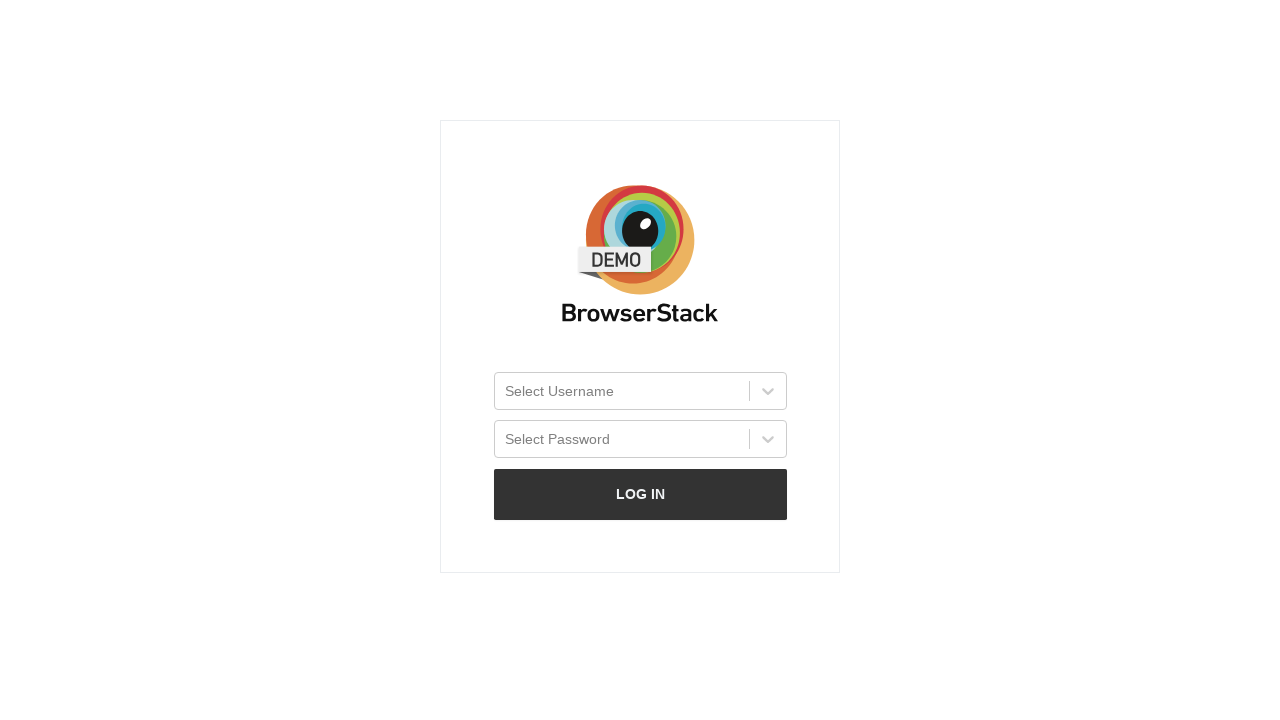